Tests dismissing a modal popup by clicking the close button on an entry advertisement page

Starting URL: http://the-internet.herokuapp.com/entry_ad

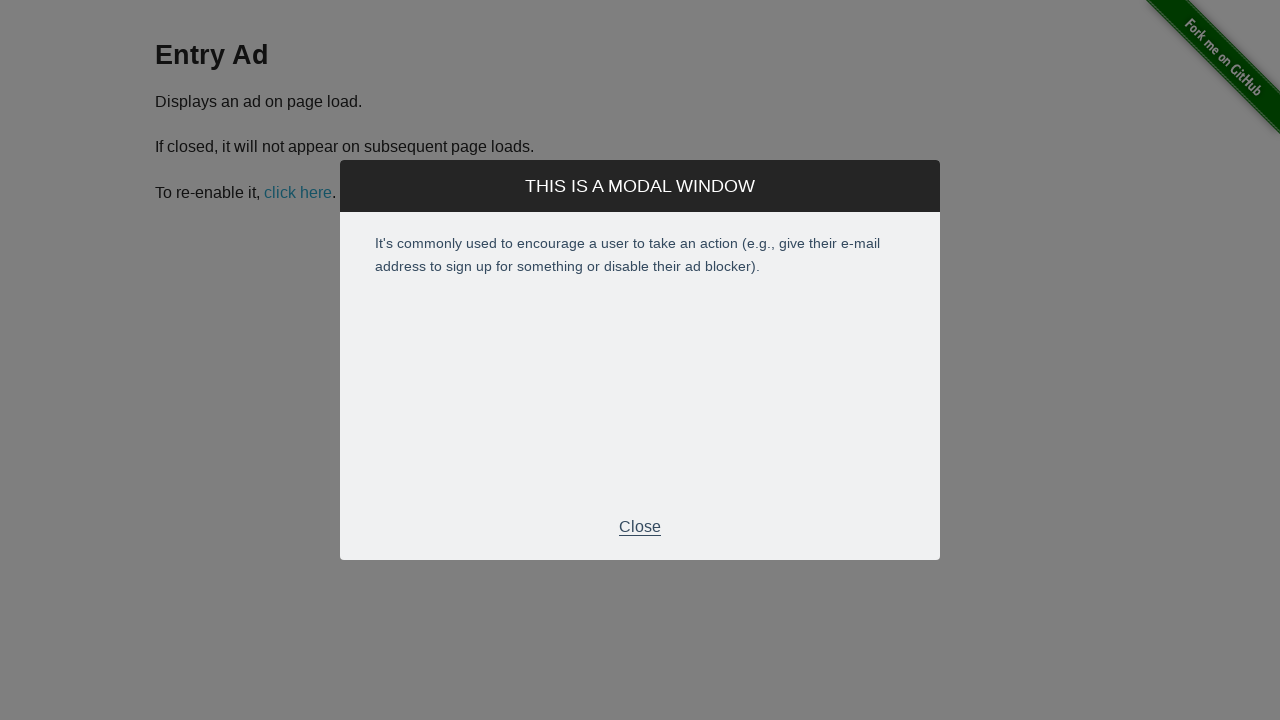

Entry advertisement modal appeared and is visible
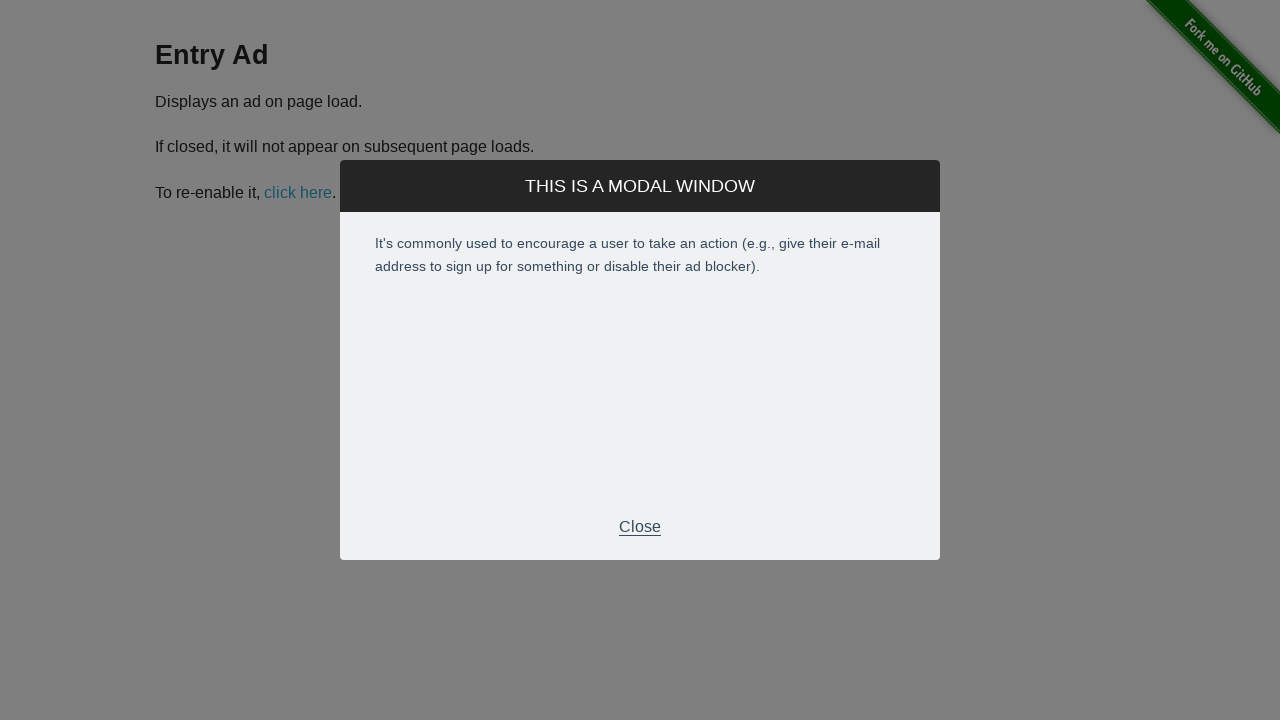

Clicked close button in modal footer at (640, 527) on div.modal-footer > p
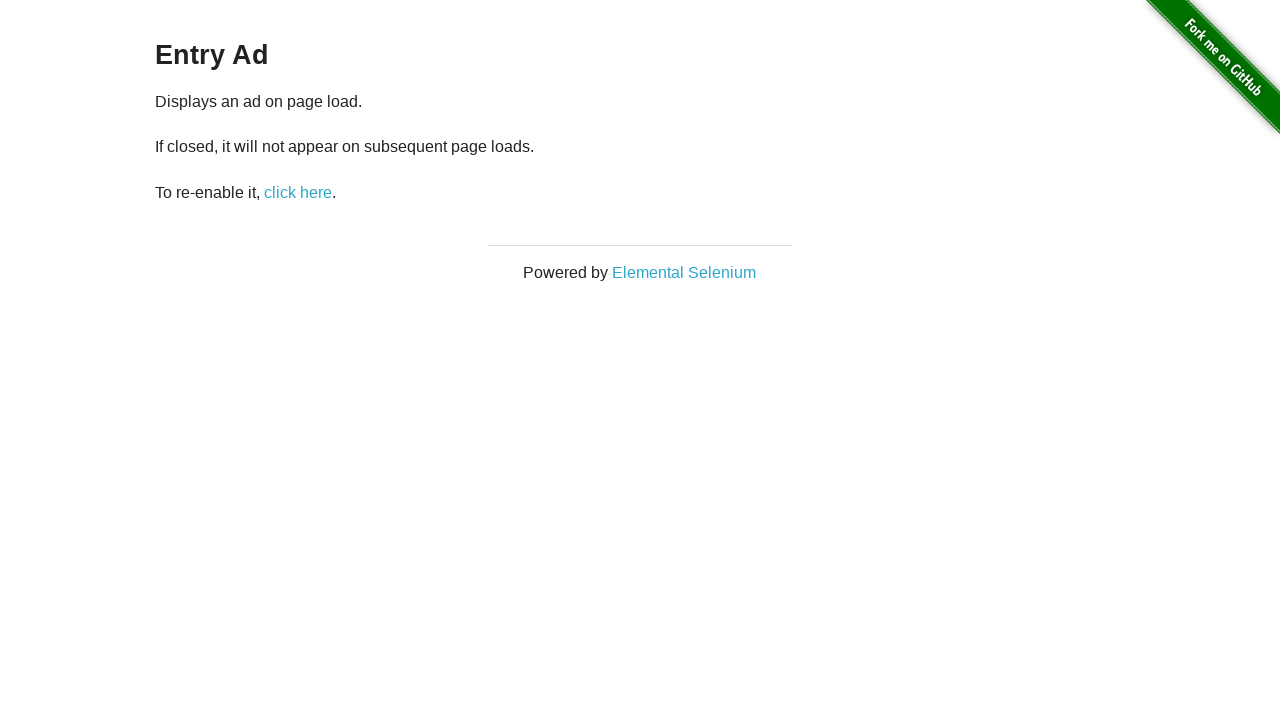

Modal popup successfully dismissed and is no longer visible
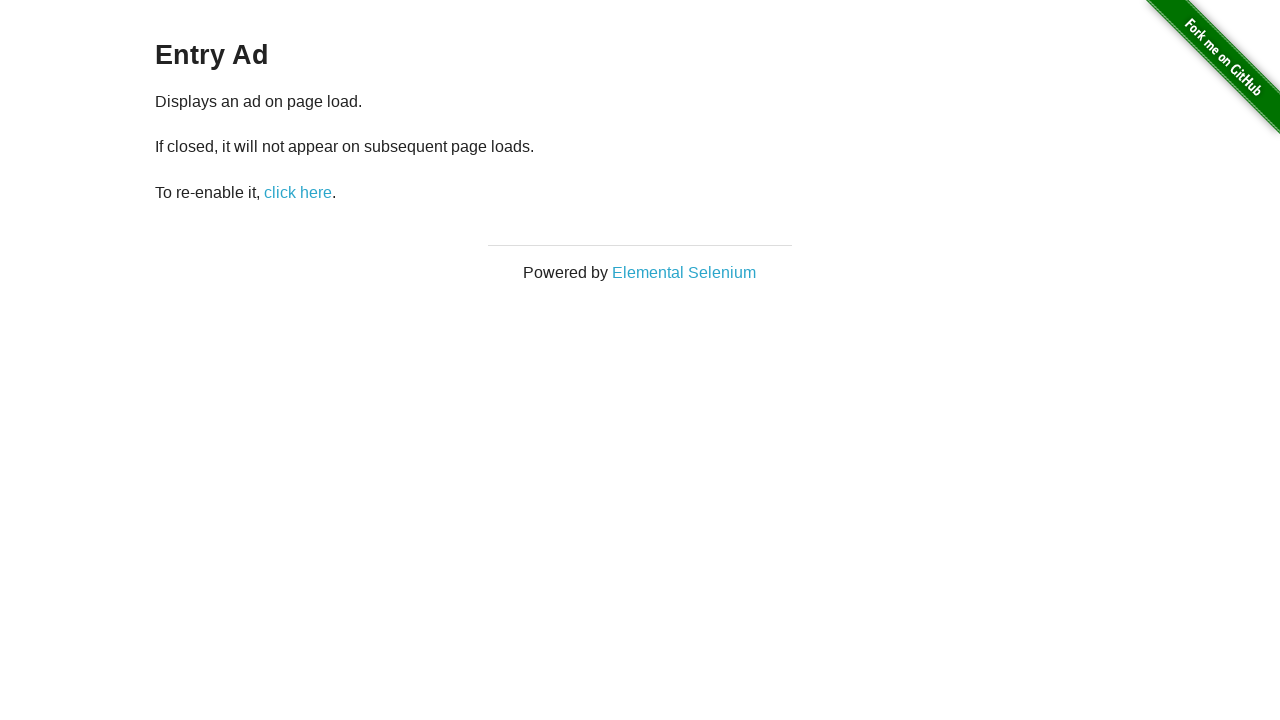

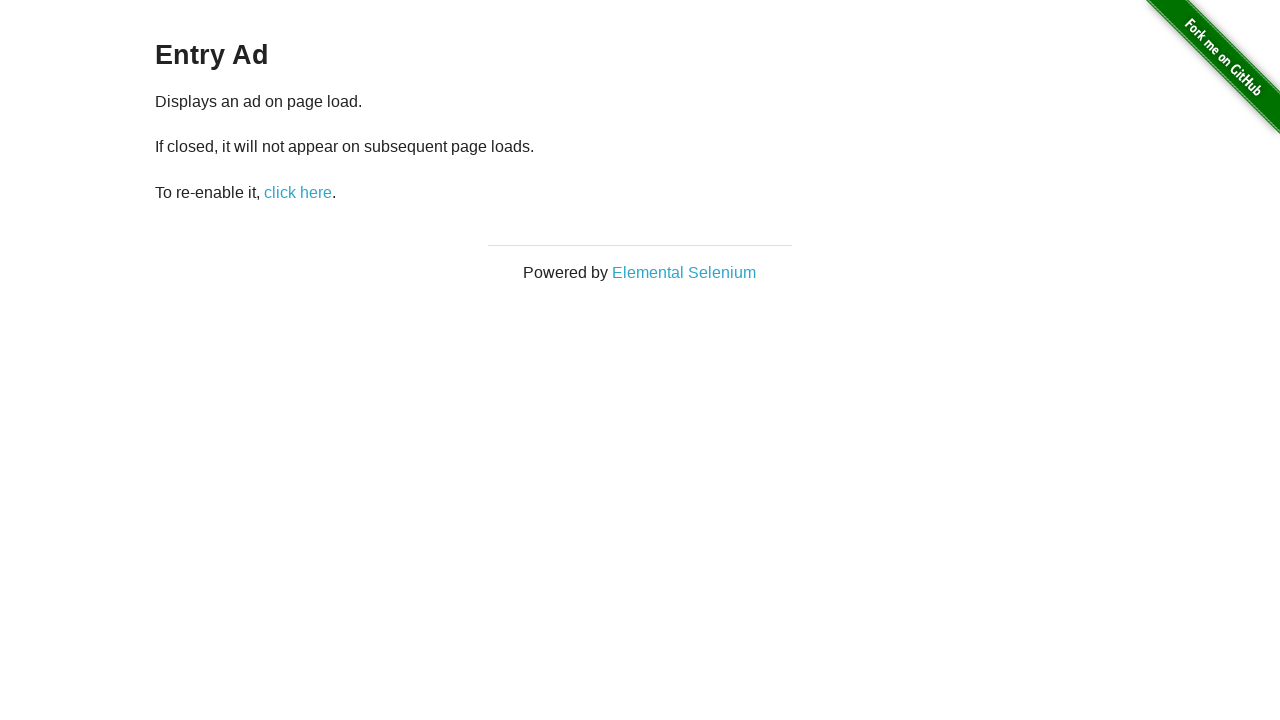